Navigates to Mount Sinai website and retrieves the text content of the "Our Locations" navigation element

Starting URL: https://www.mountsinai.org/

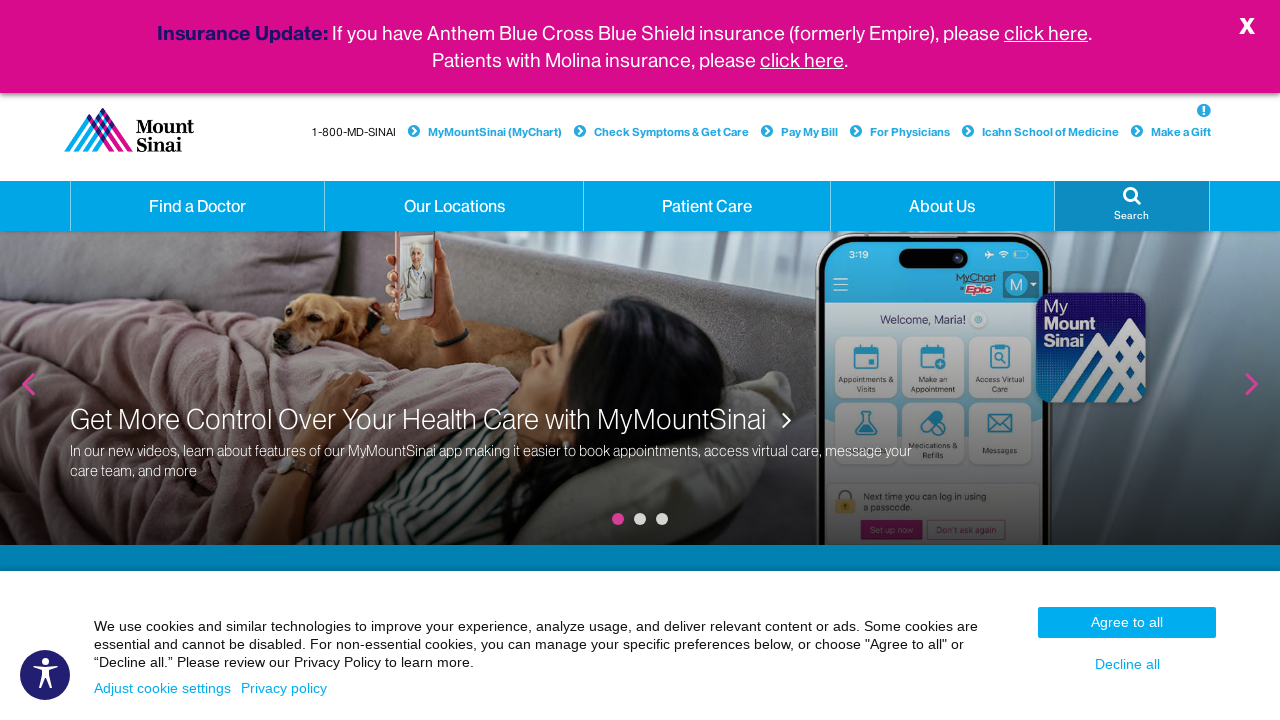

Navigated to Mount Sinai website
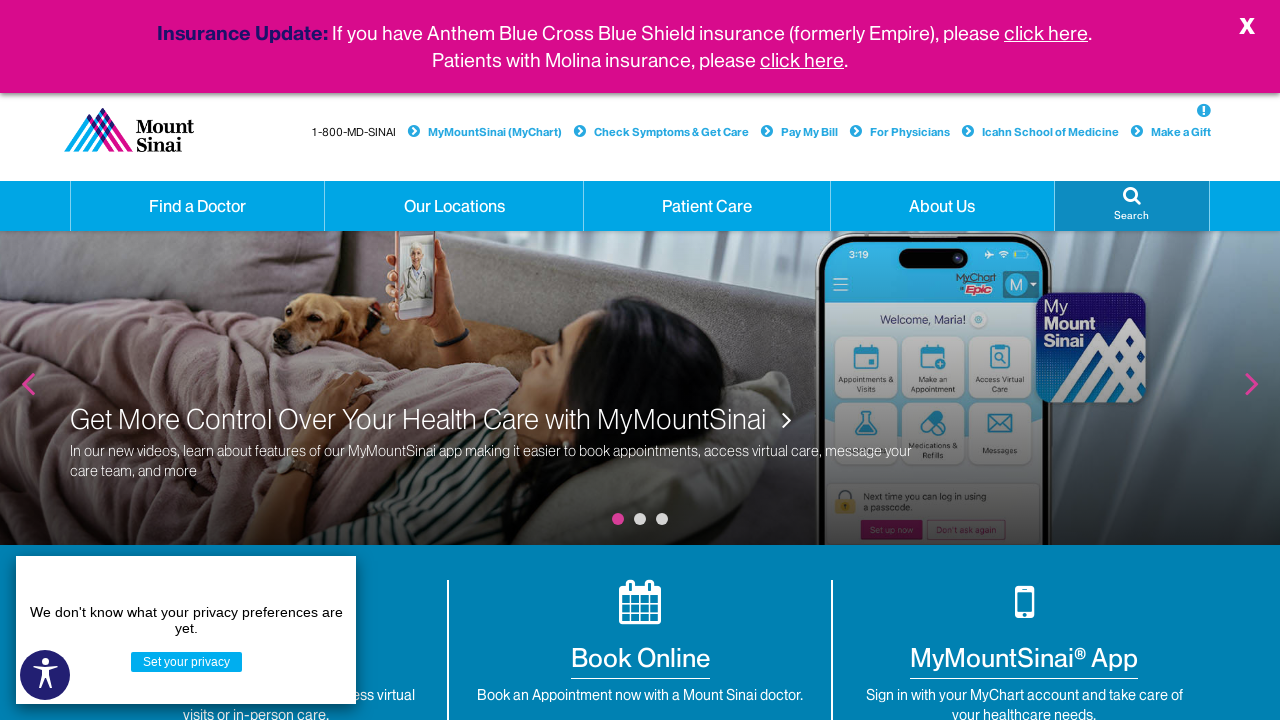

Located 'Our Locations' navigation element
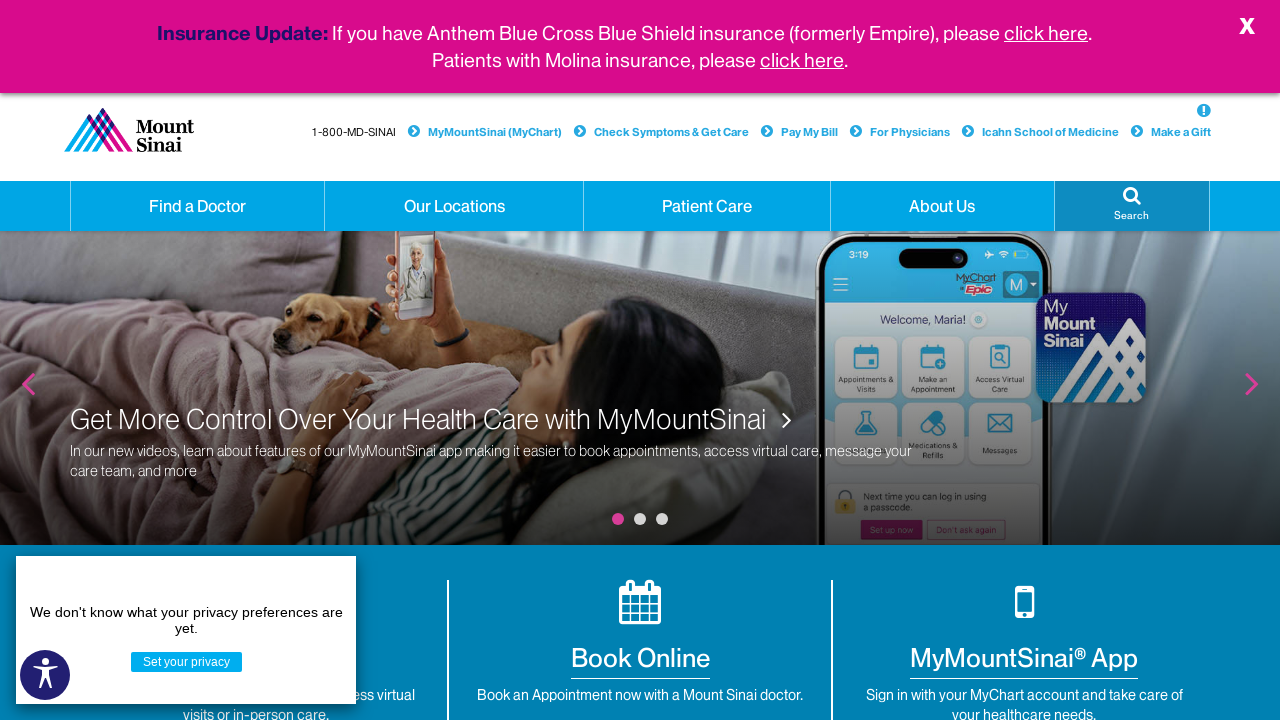

Retrieved text content from 'Our Locations' element: '
                            
                            Our Locations
                        '
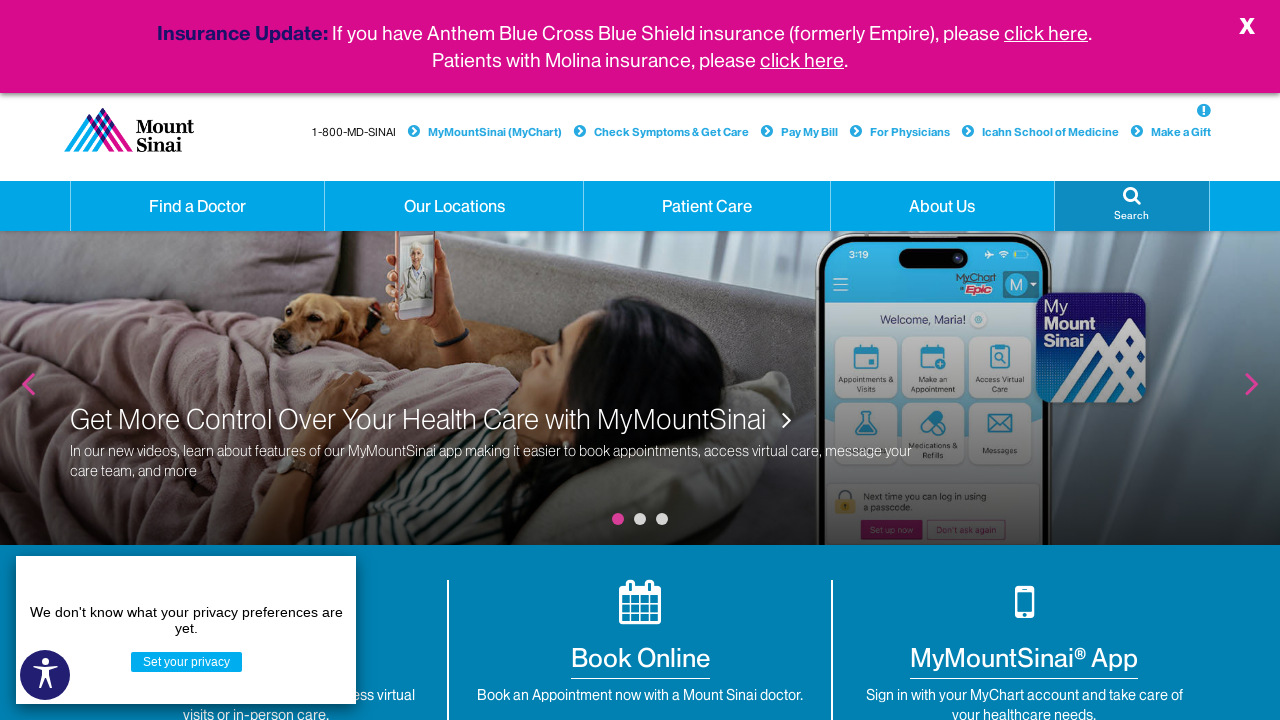

Printed 'Our Locations' text to console
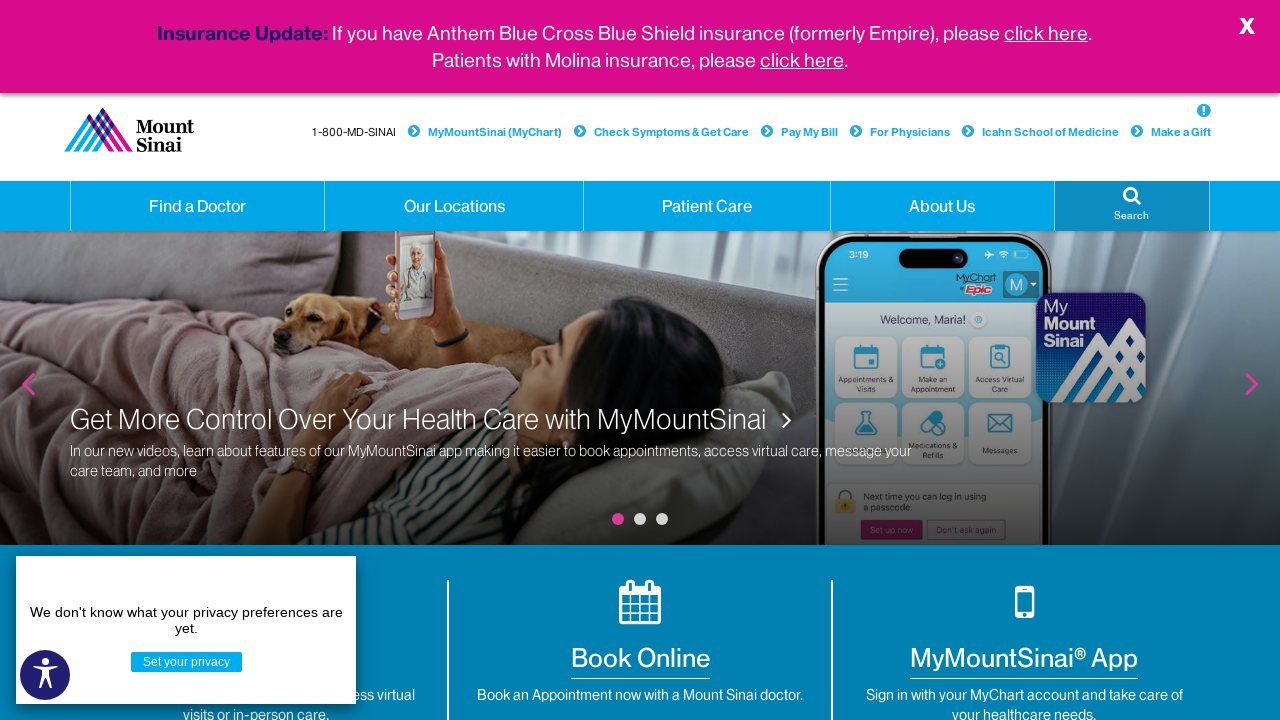

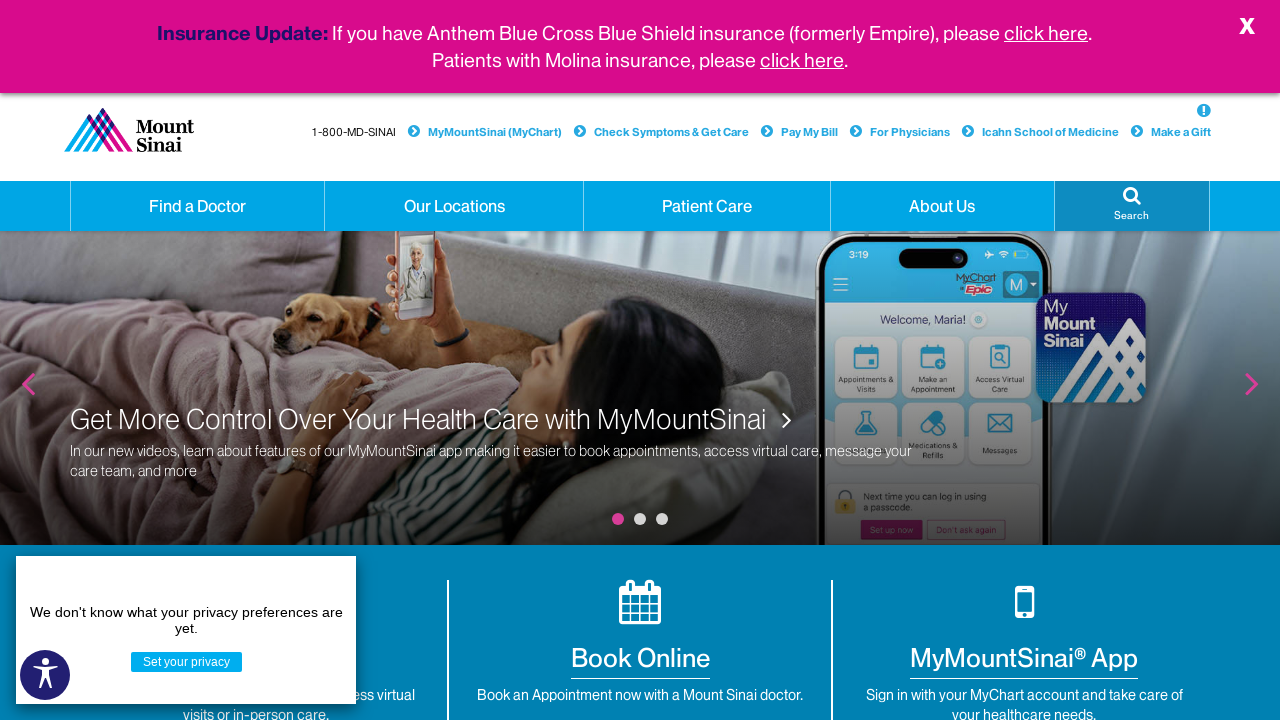